Tests train search functionality on erail.in by entering source and destination stations, disabling date selection, and filtering trains containing "SF" in their names

Starting URL: https://erail.in/

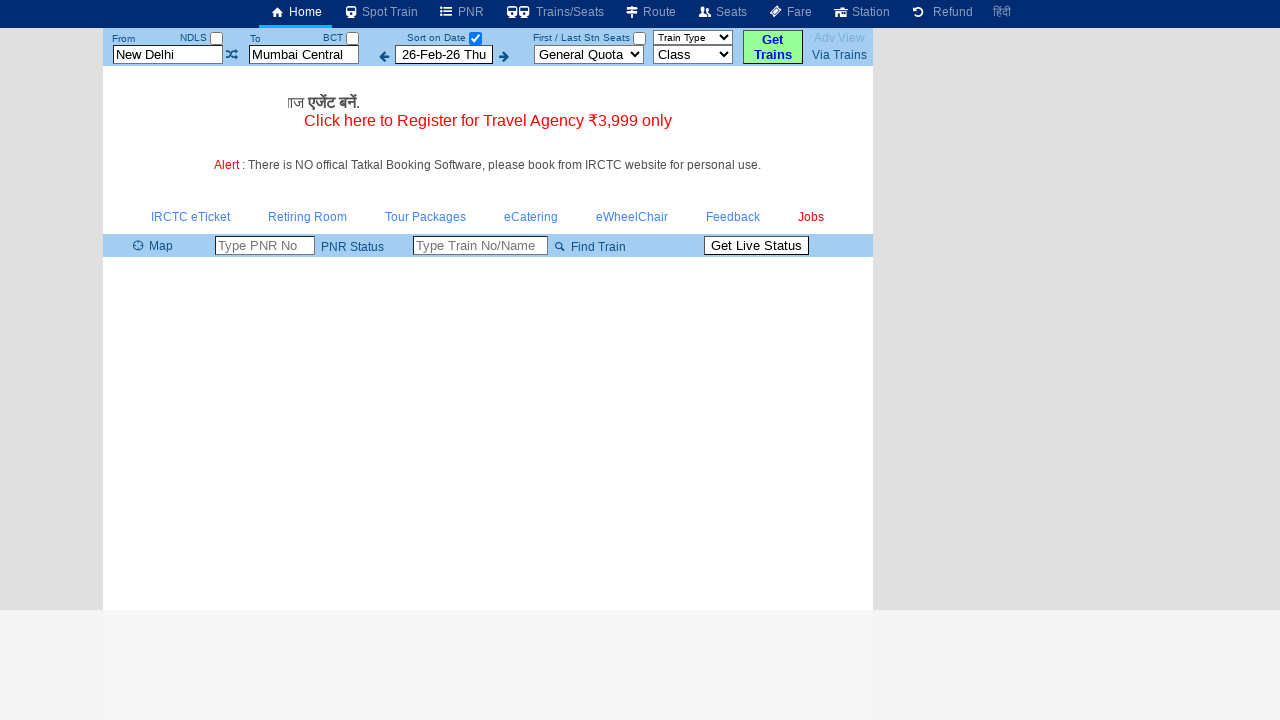

Cleared source station field on #txtStationFrom
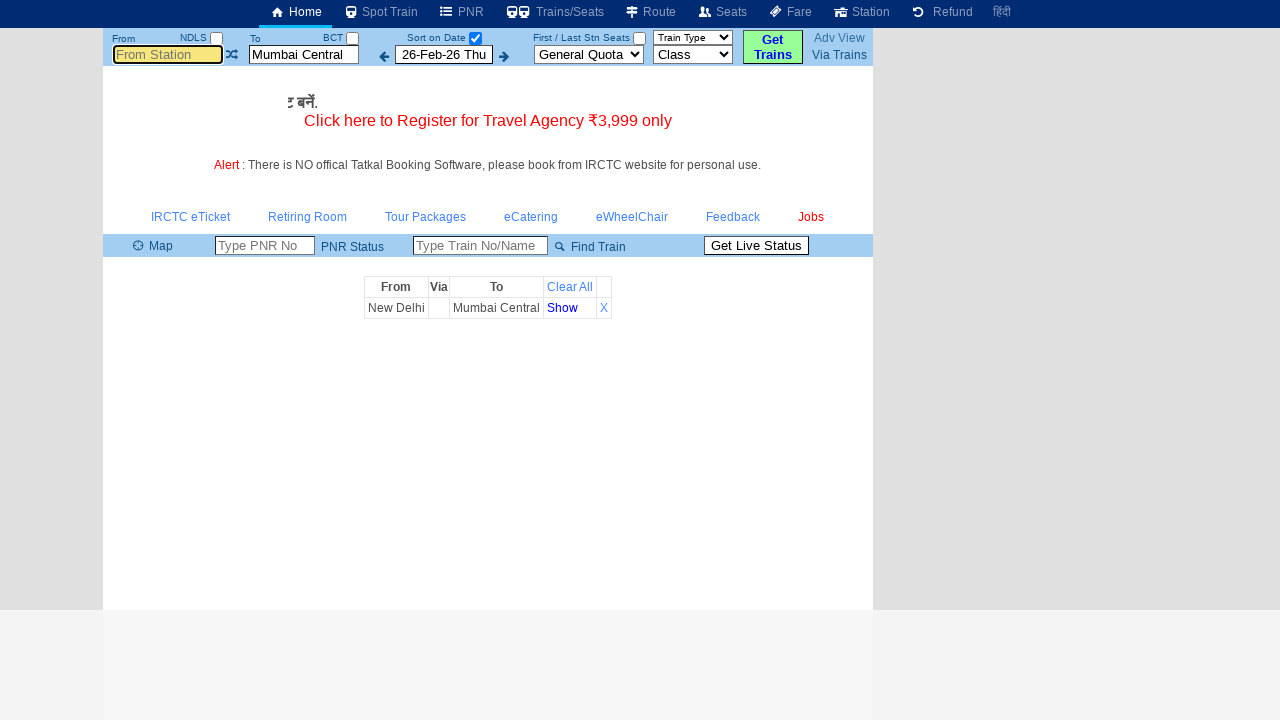

Entered 'TPJ' as source station on #txtStationFrom
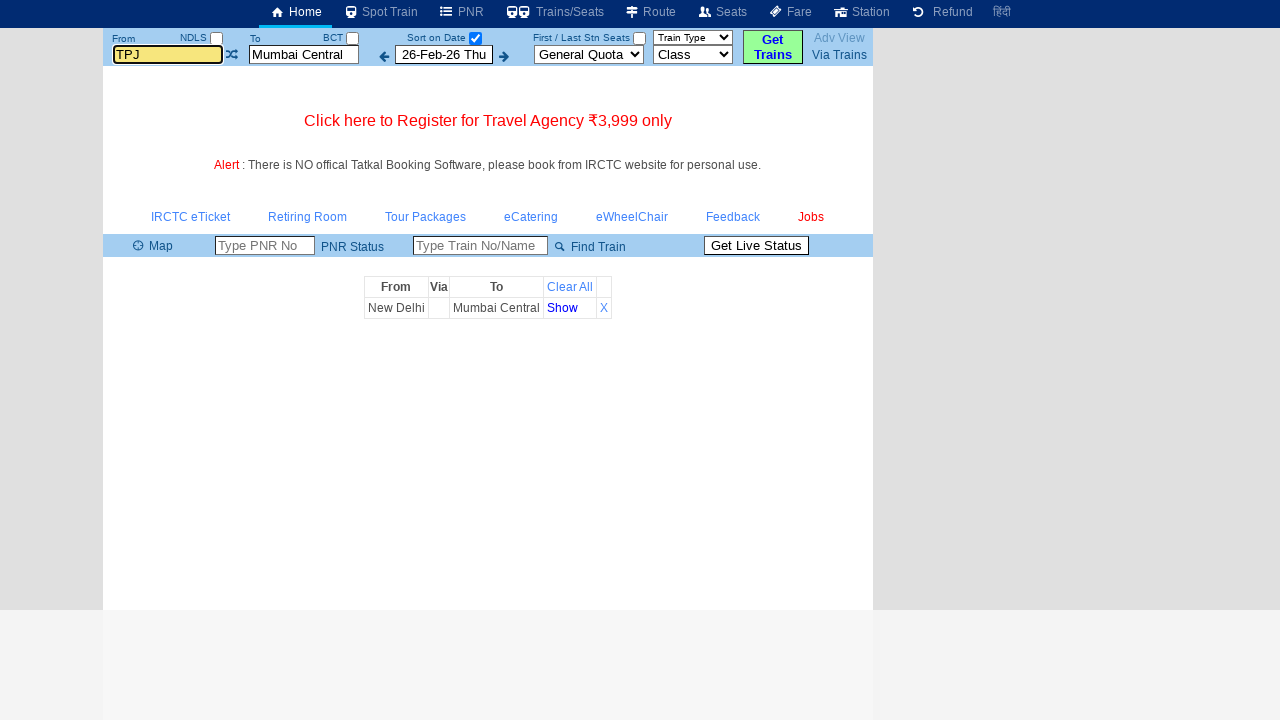

Pressed Tab to move to next field on #txtStationFrom
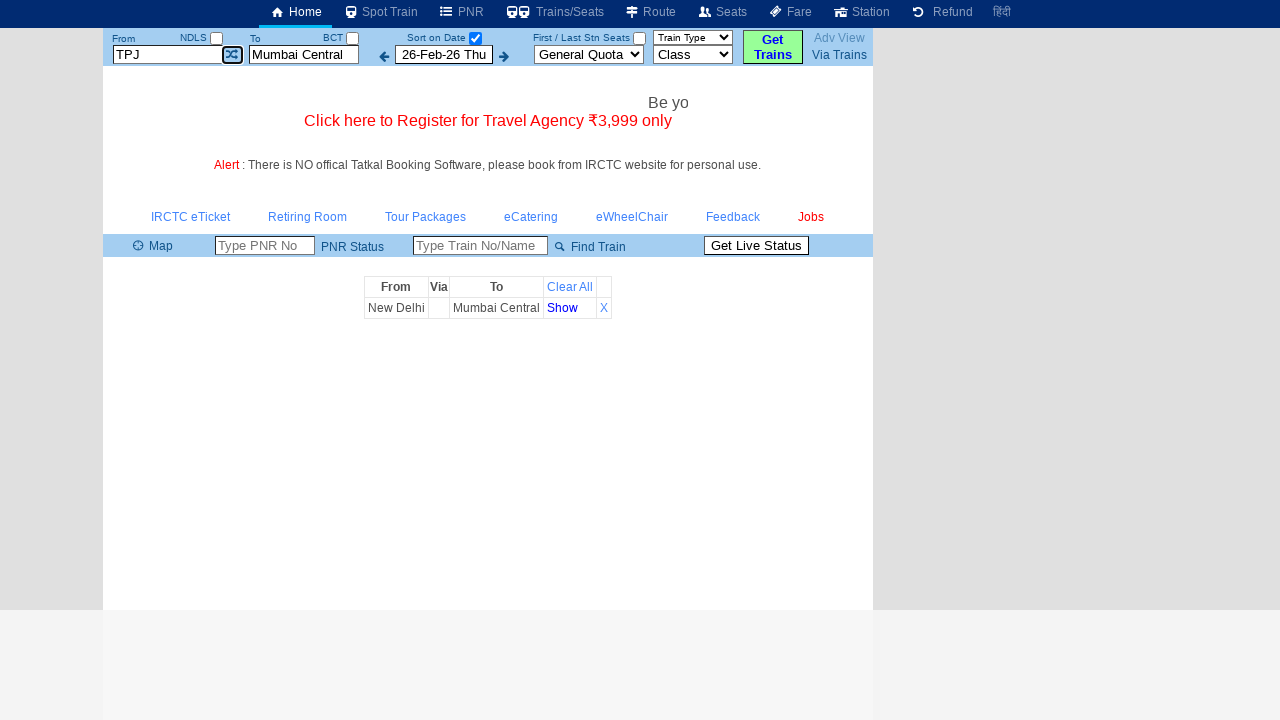

Cleared destination station field on #txtStationTo
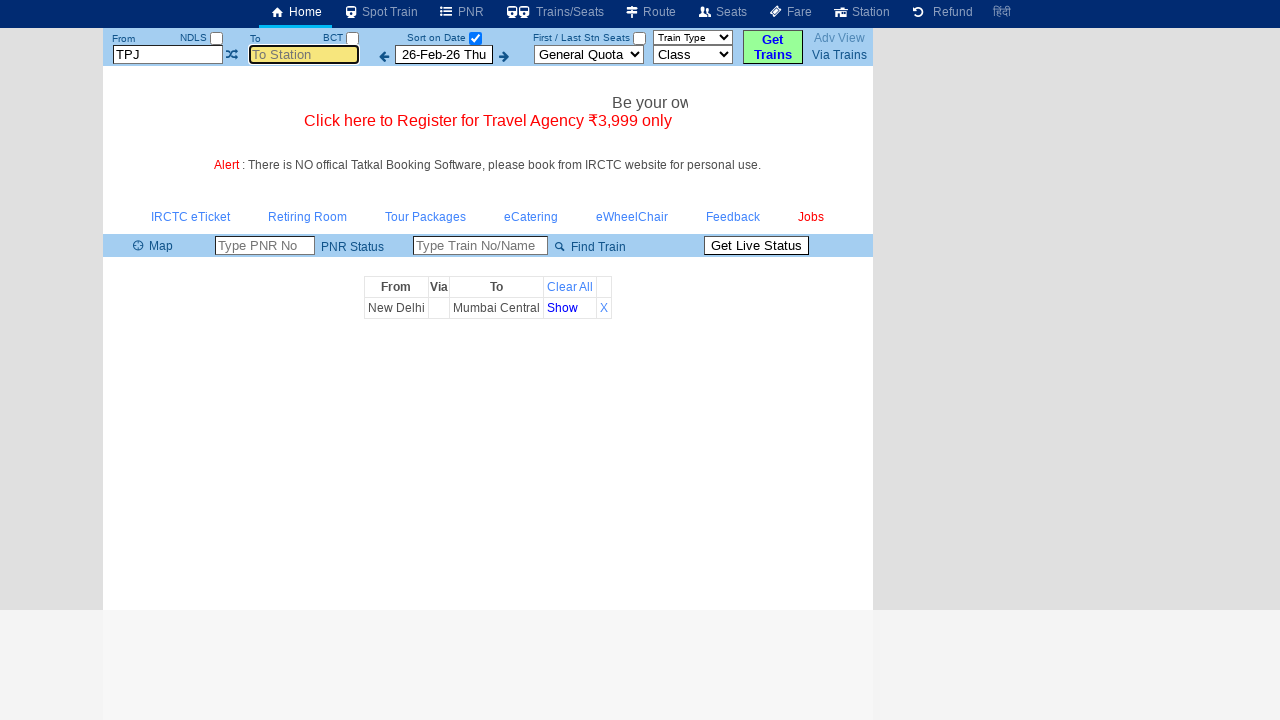

Entered 'MDU' as destination station on #txtStationTo
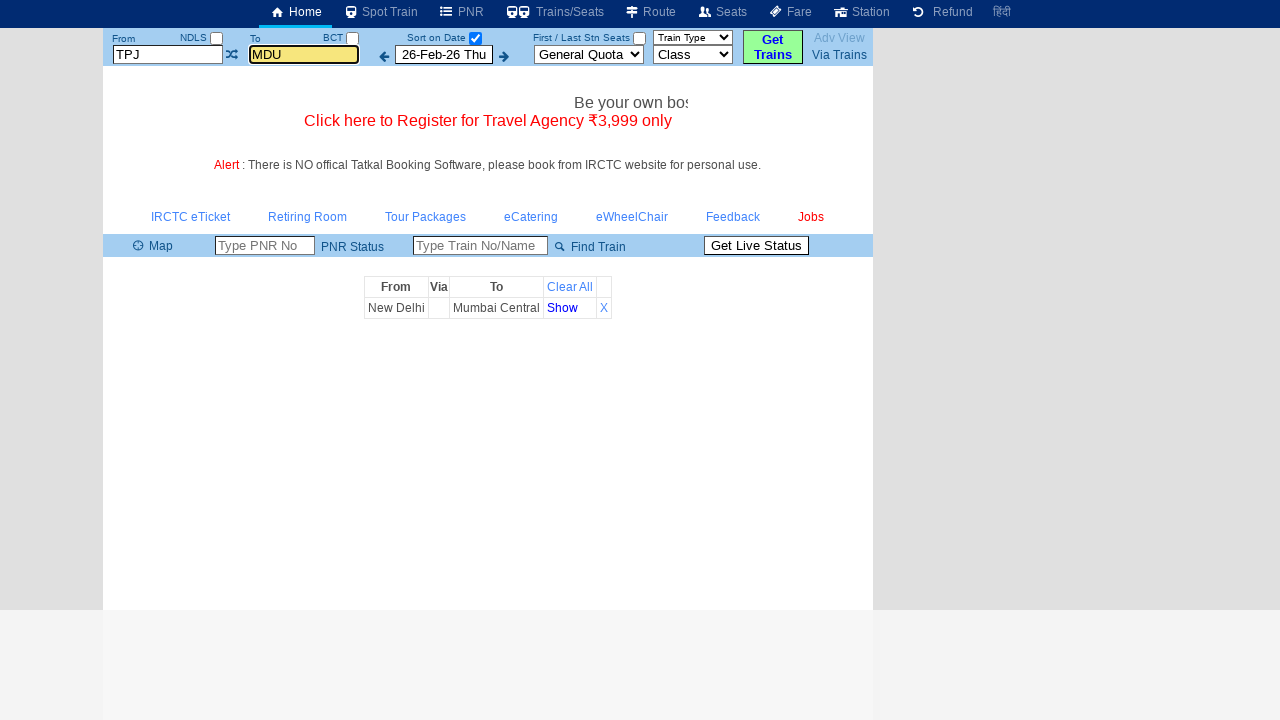

Pressed Tab to move to next field on #txtStationTo
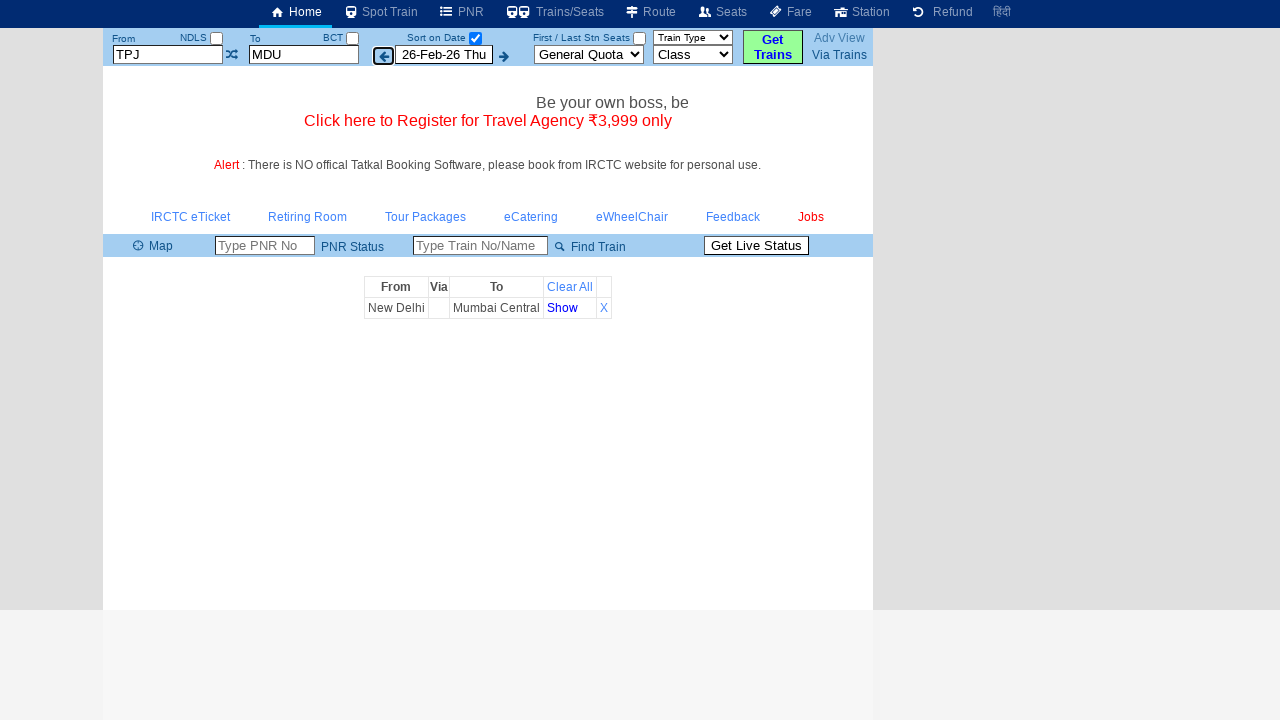

Unchecked 'Select Date Only' checkbox to disable date selection at (475, 38) on #chkSelectDateOnly
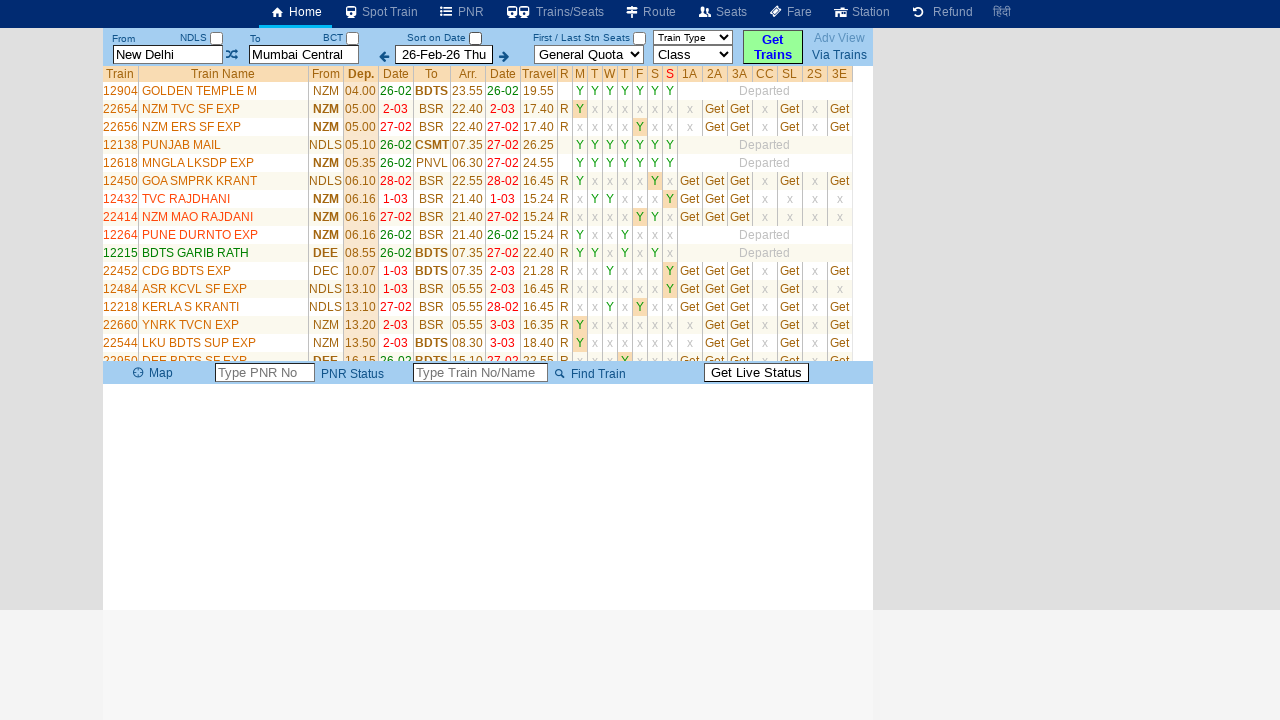

Train list loaded successfully
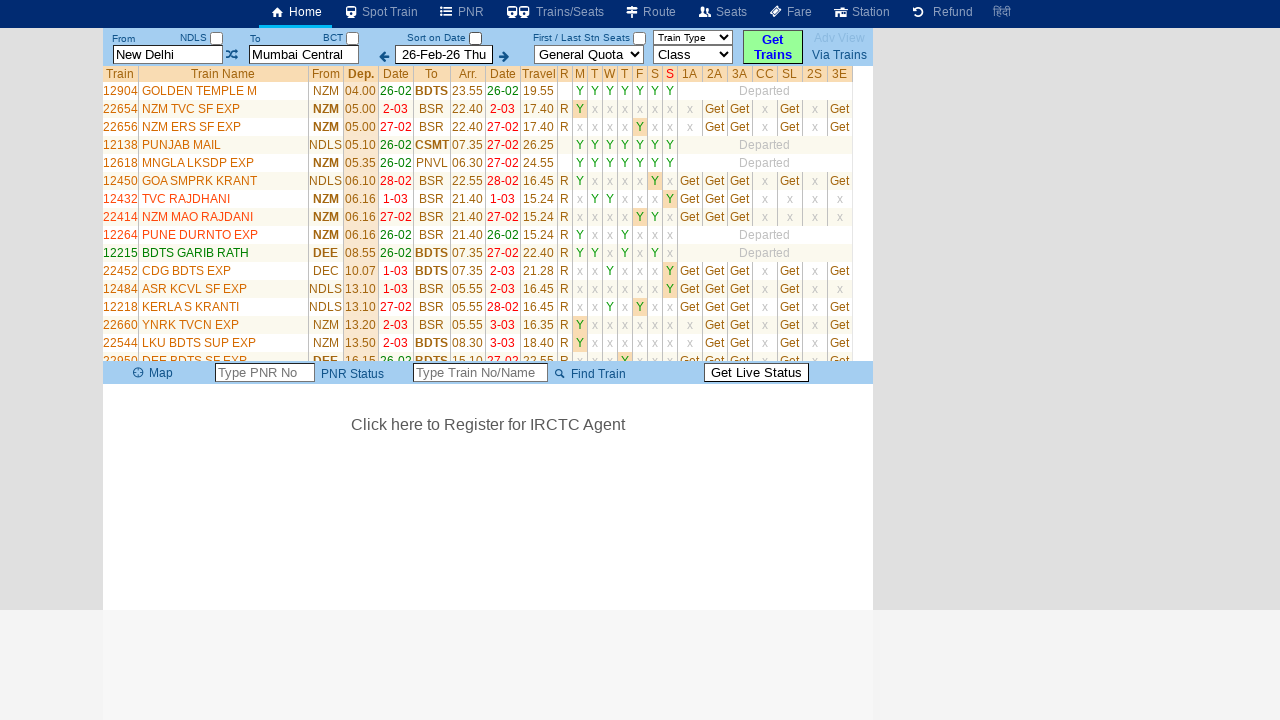

Retrieved 41 train rows from the table
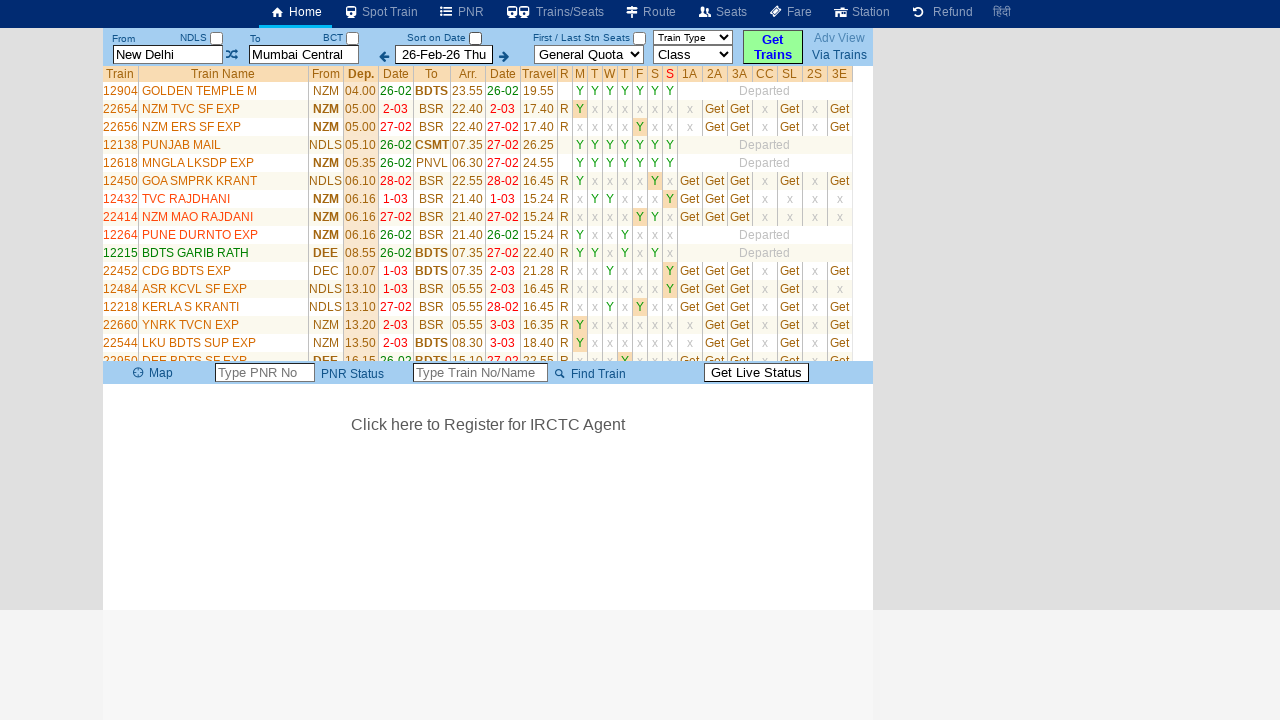

Found SF train: 22654 - NZM TVC SF EXP
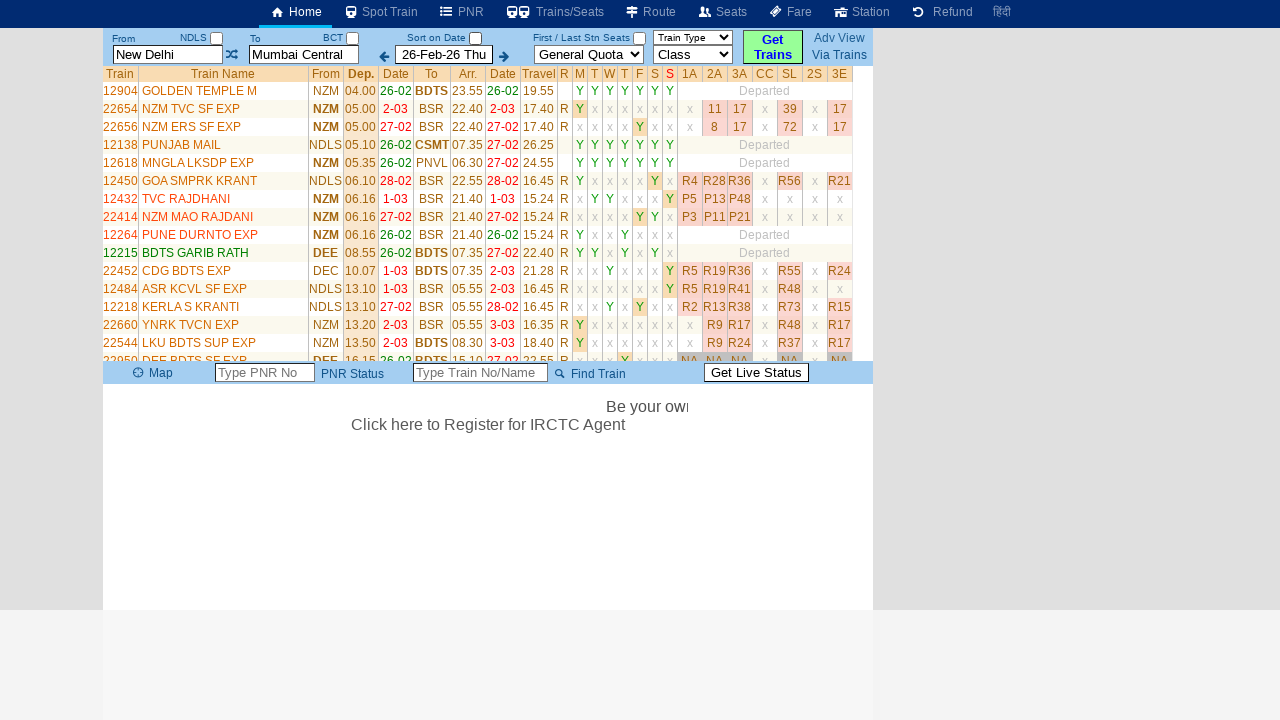

Found SF train: 22656 - NZM ERS SF EXP
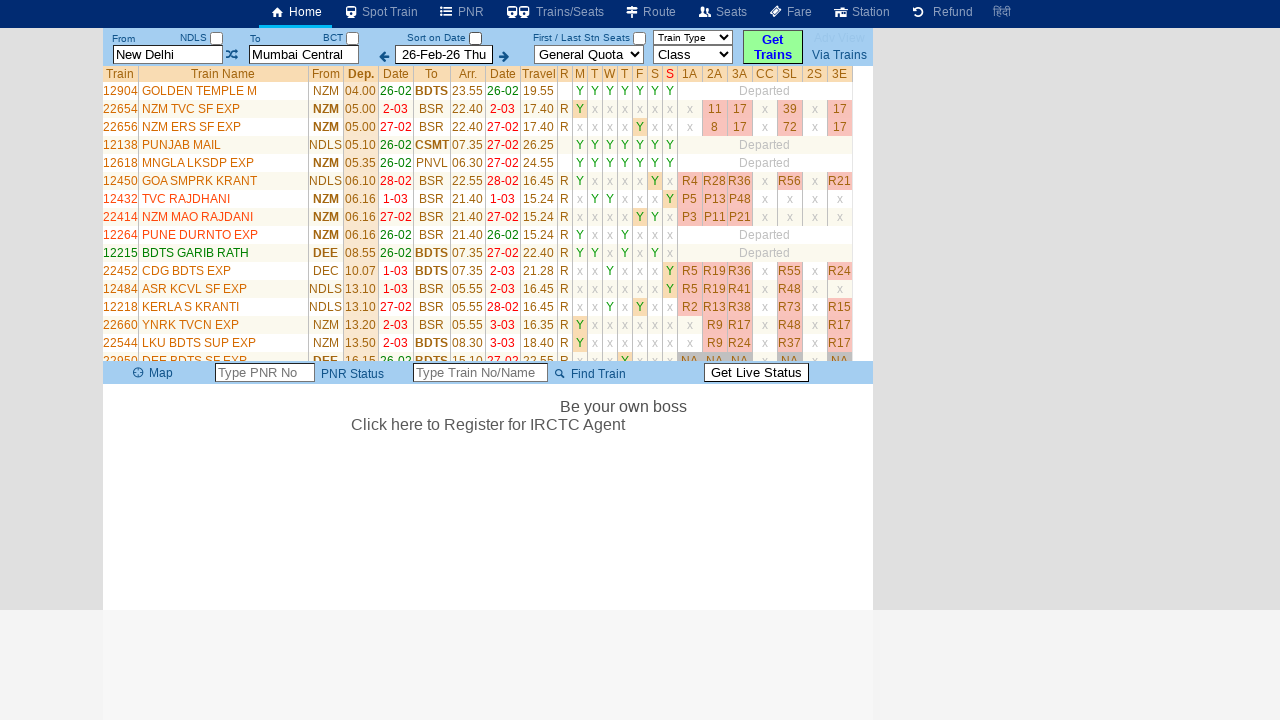

Found SF train: 12484 - ASR KCVL SF EXP
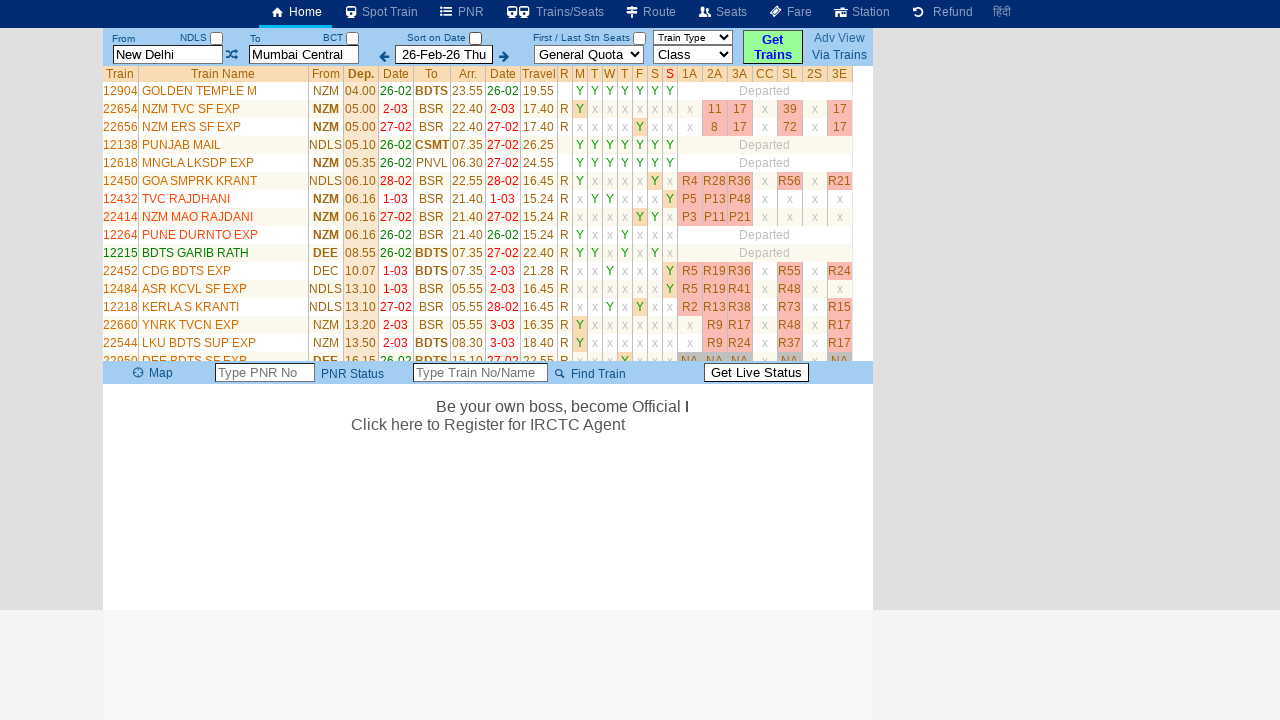

Found SF train: 22950 - DEE BDTS SF EXP
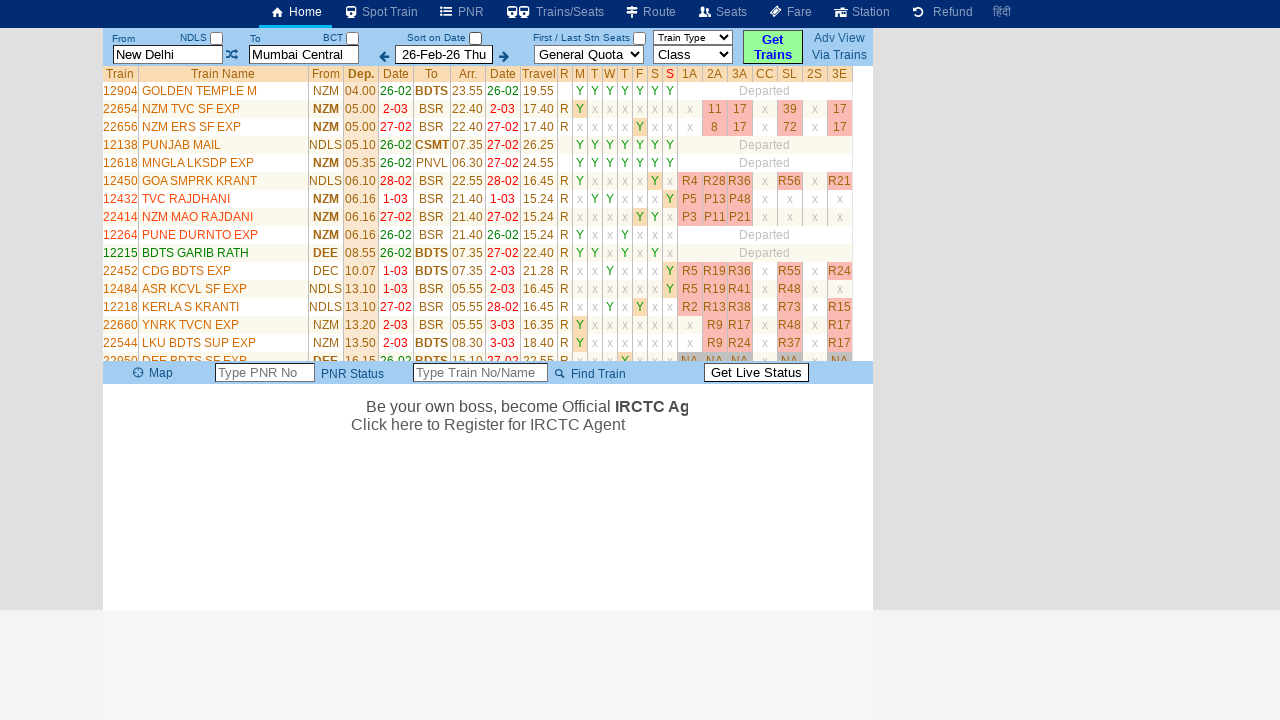

Found SF train: 22918 - HW BDTS SF EXP
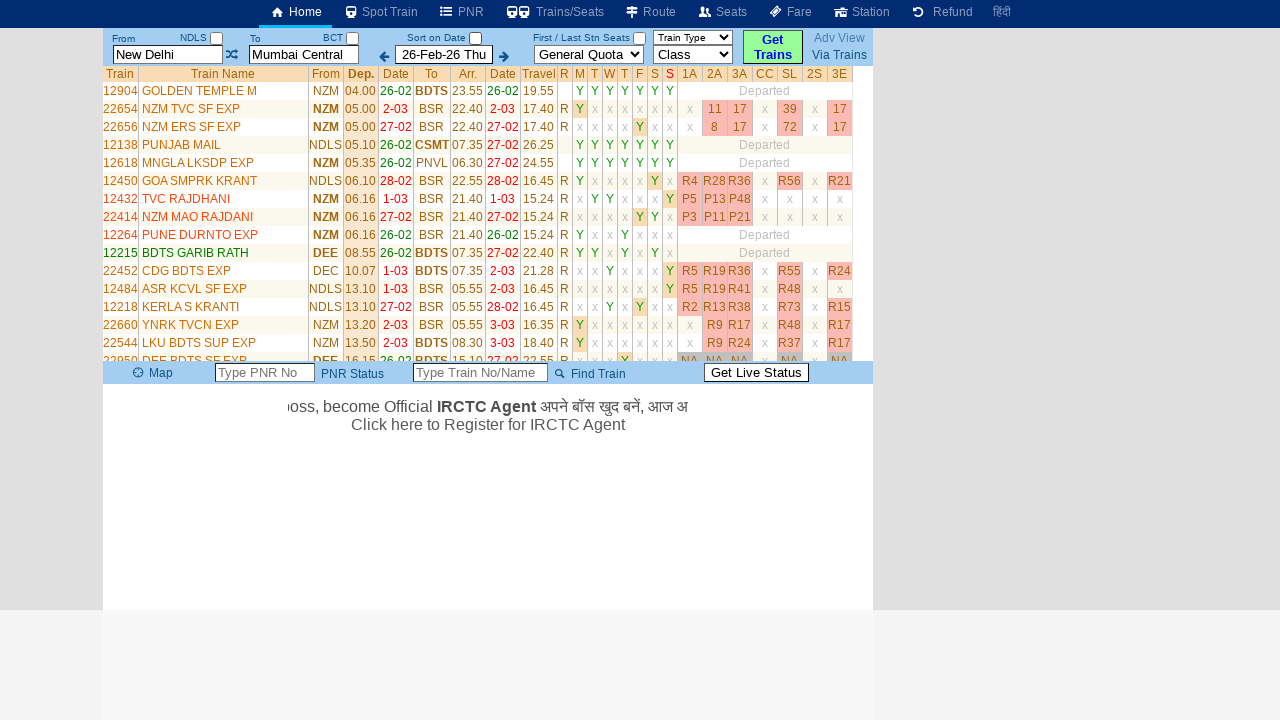

Found SF train: 04002 - DDR SF SPL Till 5-Mar
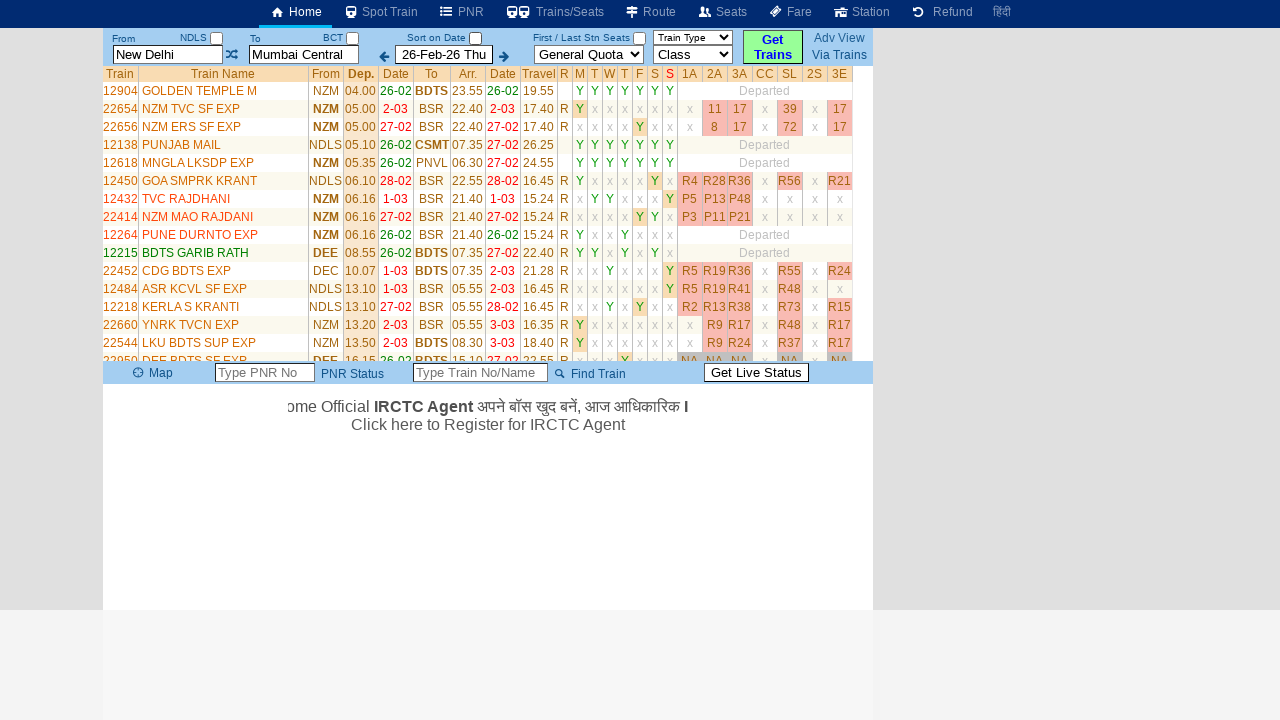

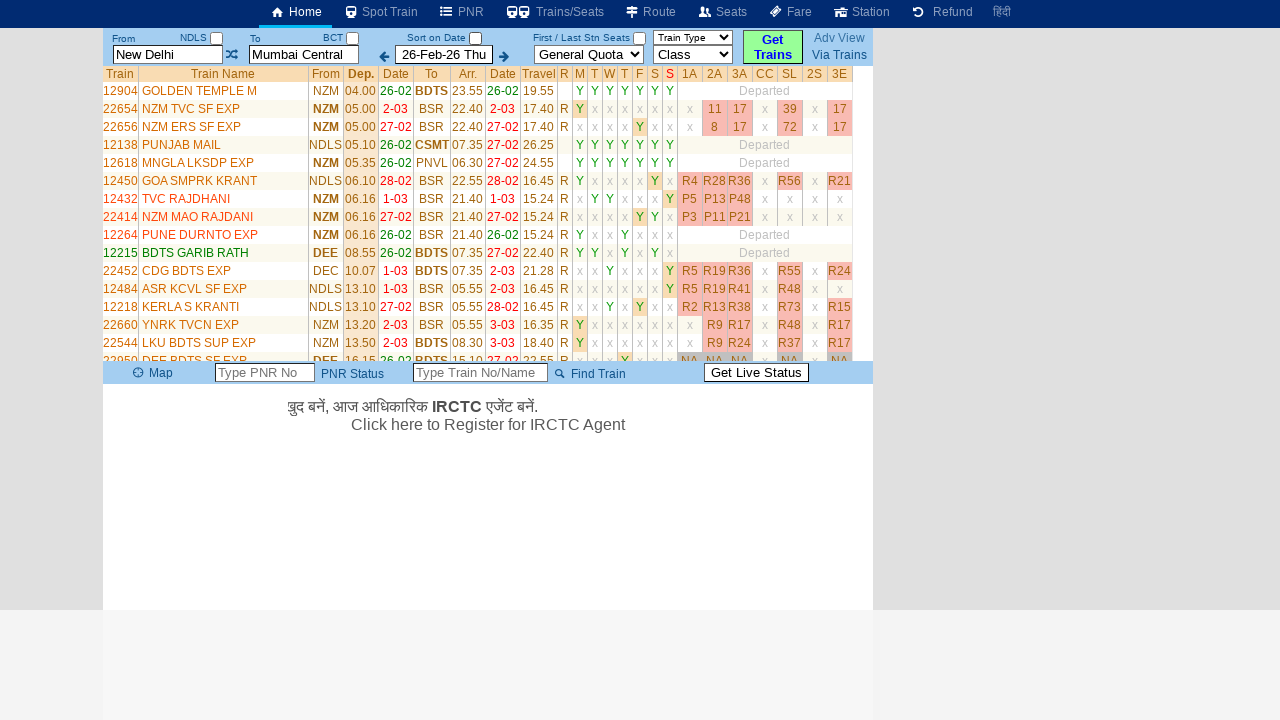